Tests that the pharmacy website loads correctly by verifying the page title contains expected text about health and beauty care

Starting URL: https://www.lekarnalemon.cz/

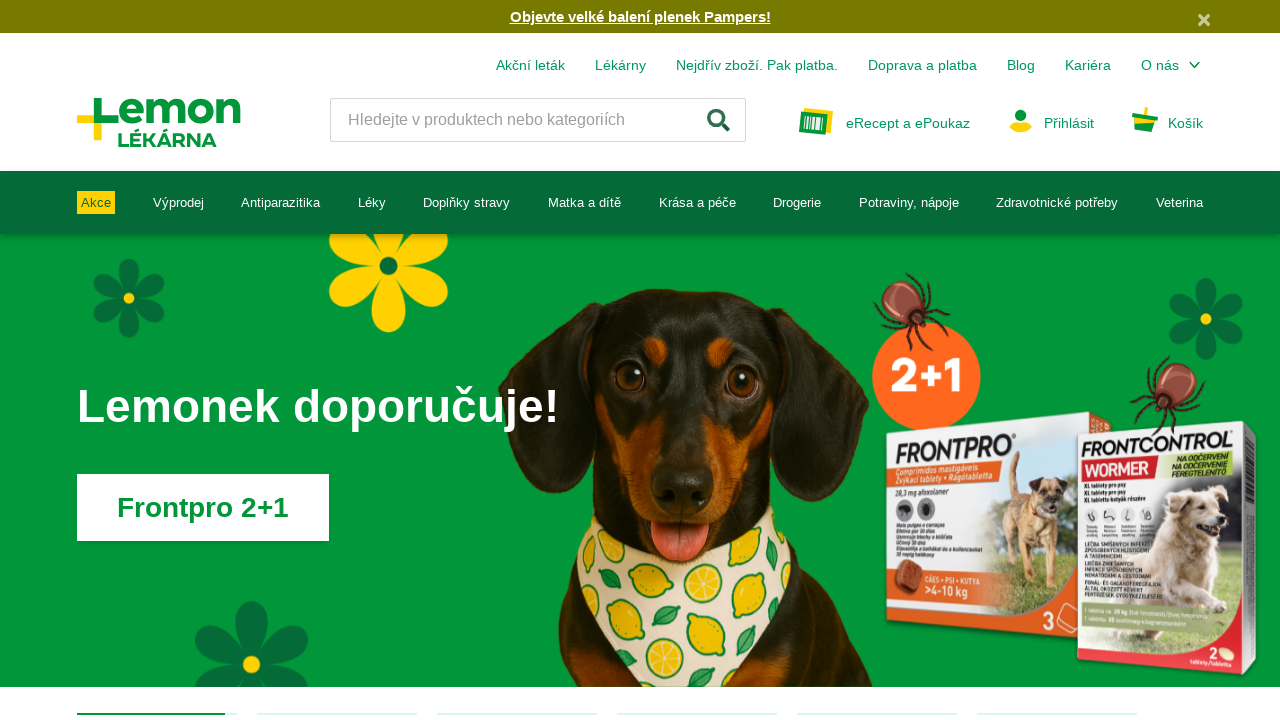

Retrieved page title
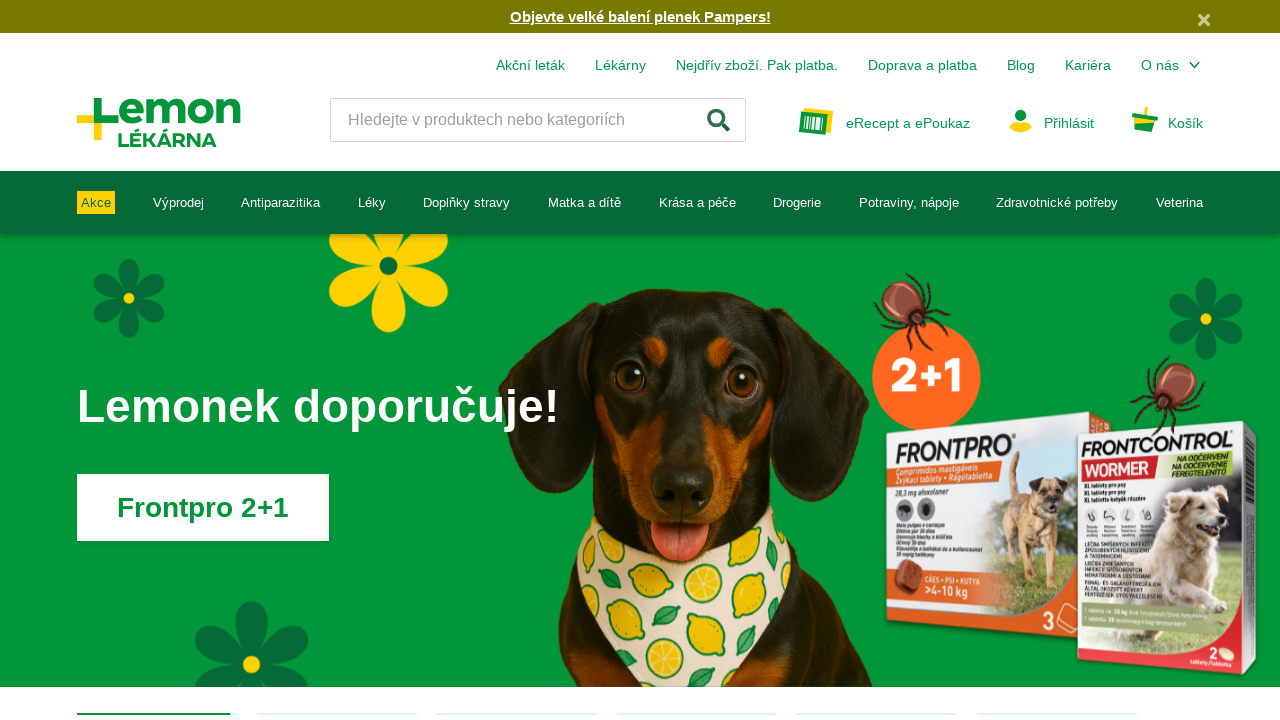

Verified page title contains 'Profesionální péče o Vaše zdraví a krásu'
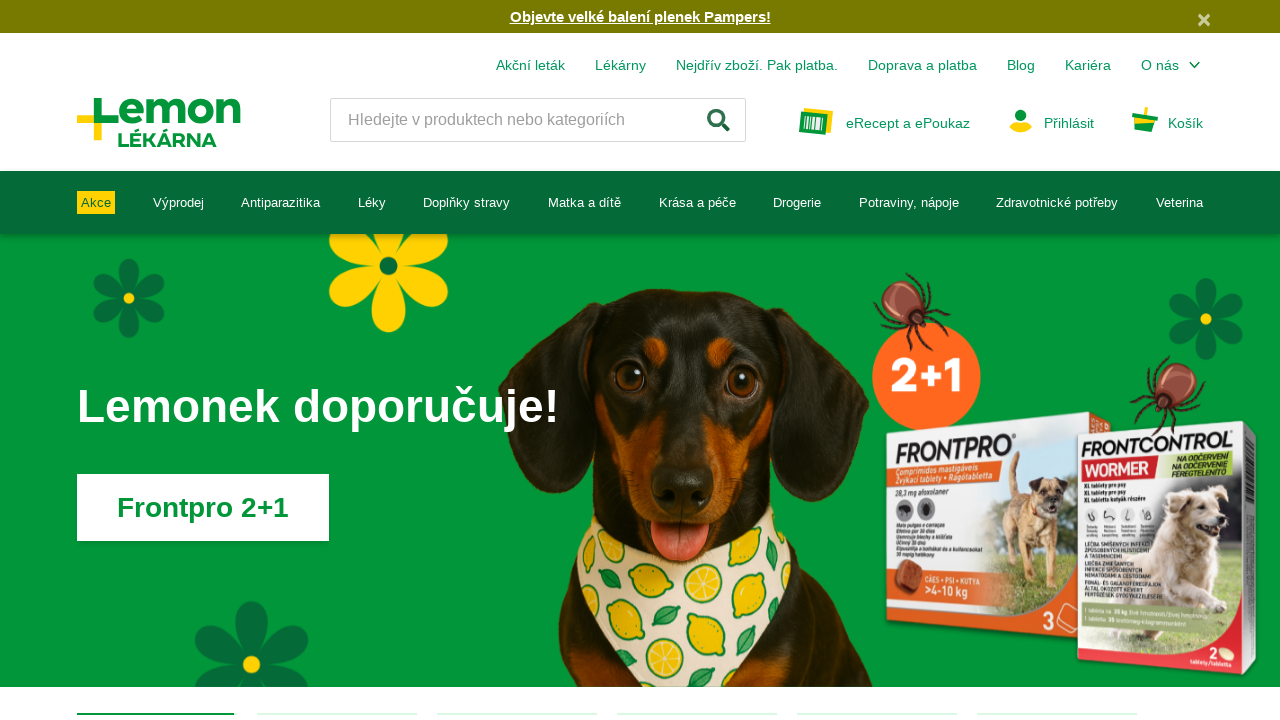

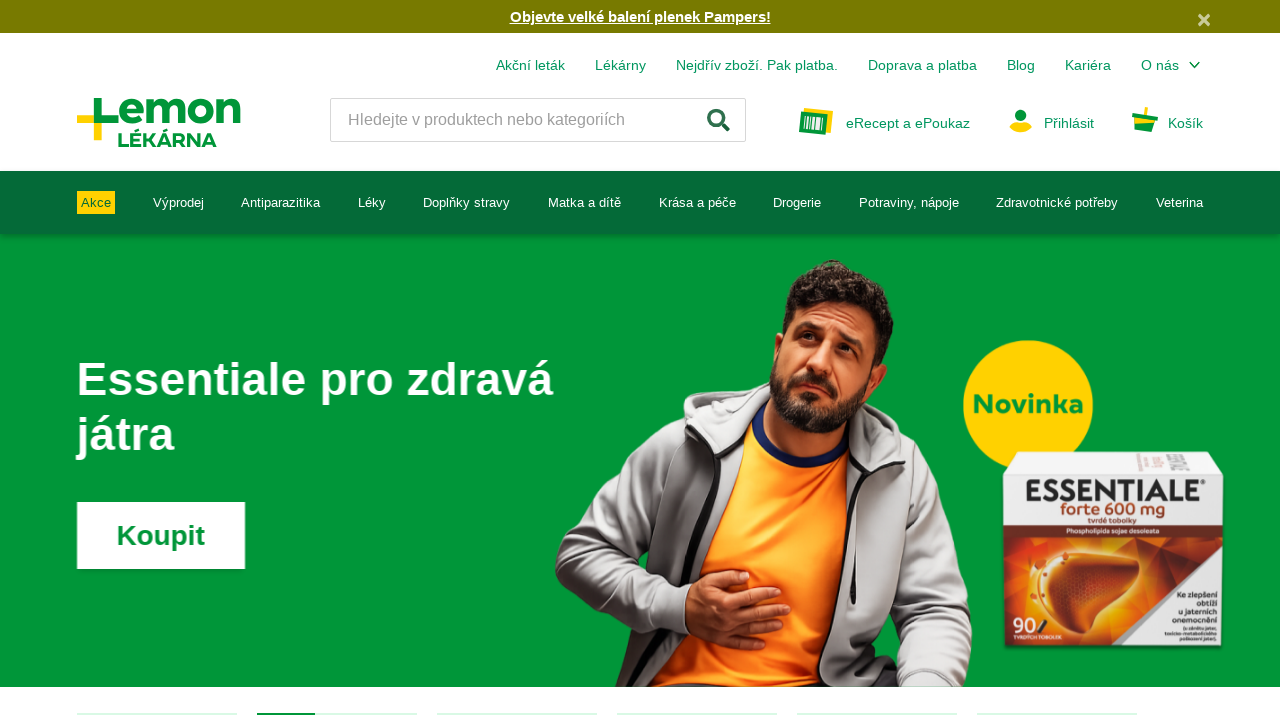